Tests deleting a Kanban card by selecting the first article in a column, opening its details, clicking delete, and verifying the card is removed.

Starting URL: https://kanban-566d8.firebaseapp.com/

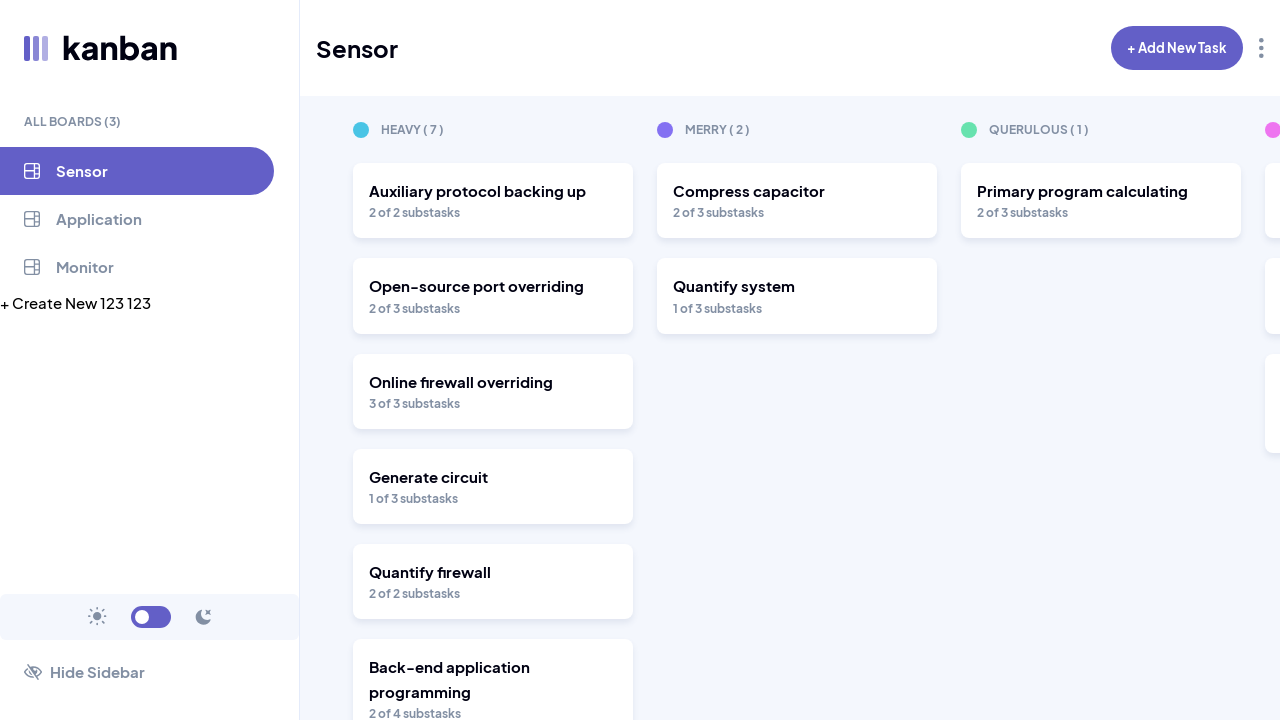

Waited for articles to load in the first column
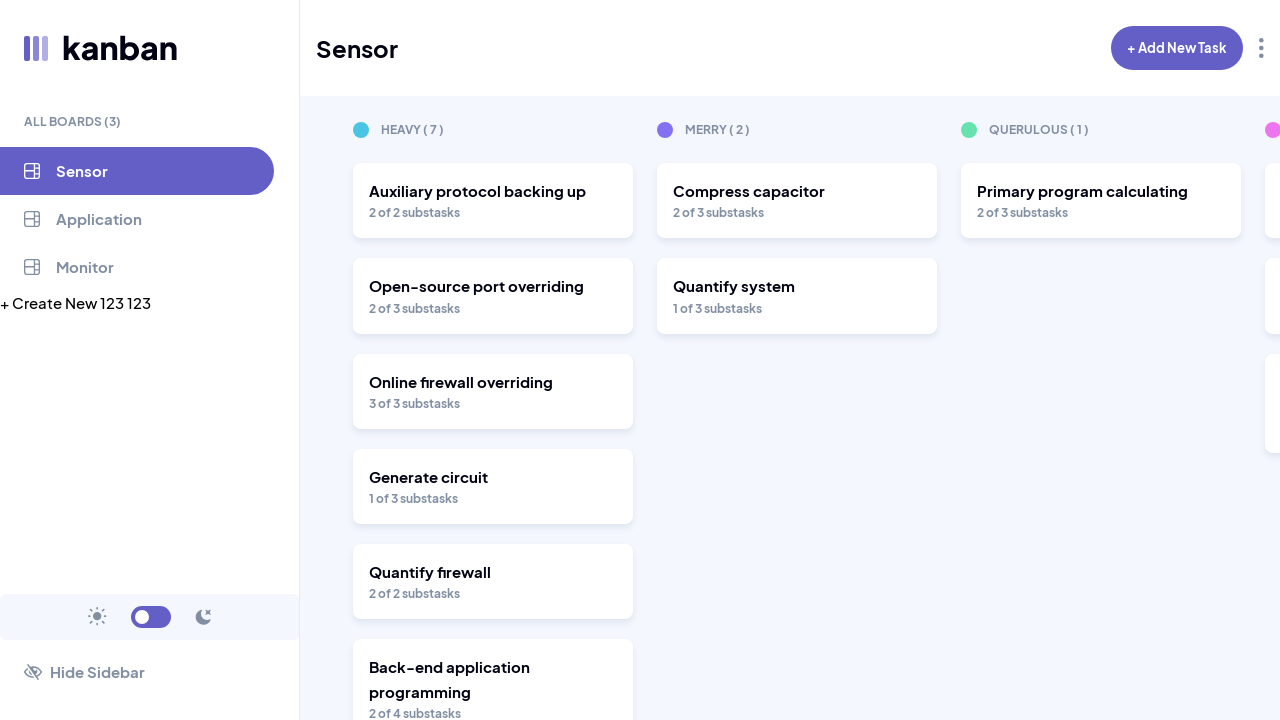

Located the first article in the first column
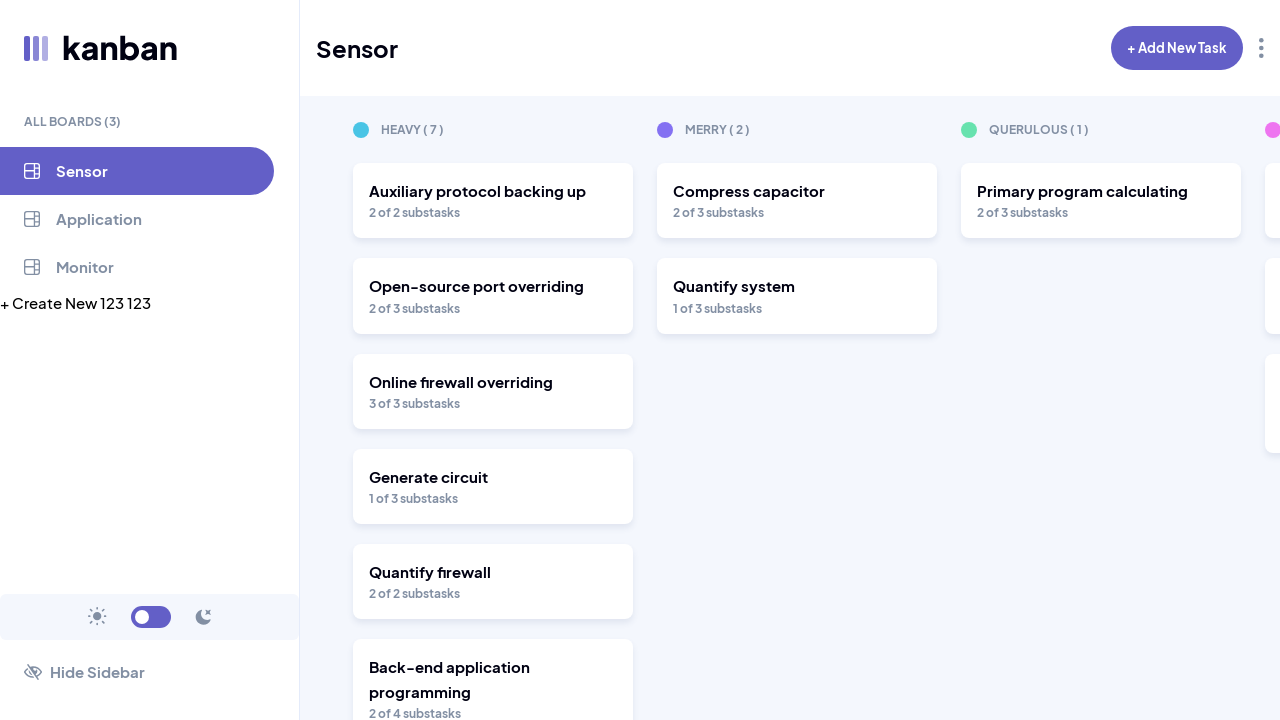

Clicked on the first article to open its details at (493, 201) on xpath=//div[@class='flex gap-6']/section[1]/div[2]/article[1]
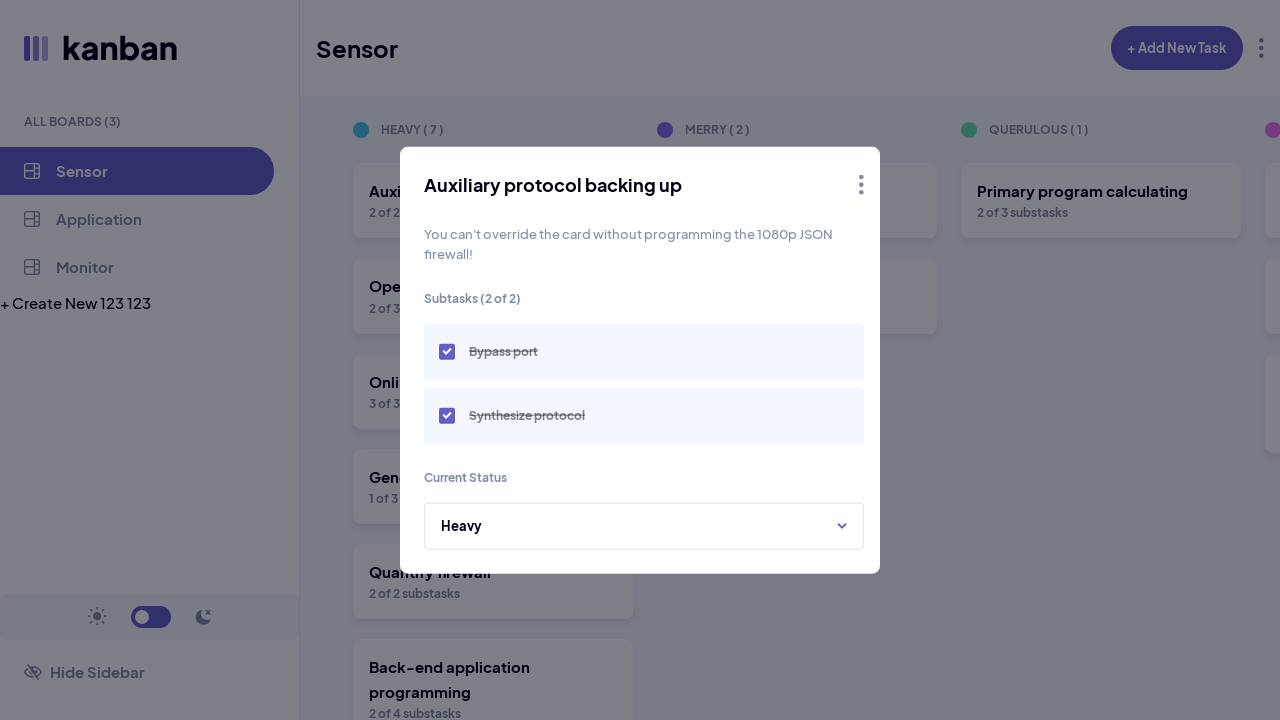

Clicked on the menu/options button in article details at (862, 185) on xpath=//*[@id='app']/div[2]/div/div/div[1]/div/div[1]
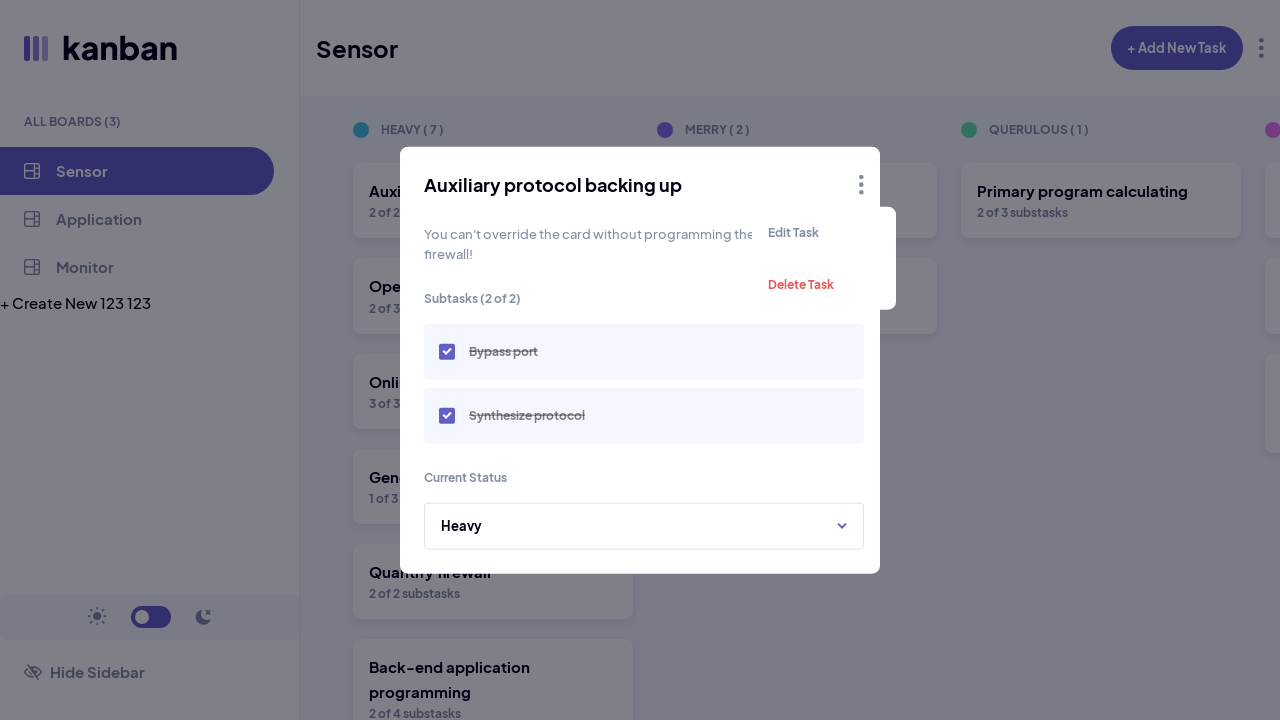

Clicked on the delete option from the menu at (824, 284) on xpath=//*[@id='app']/div[2]/div/div/div[1]/div/div[2]/div/p[2]
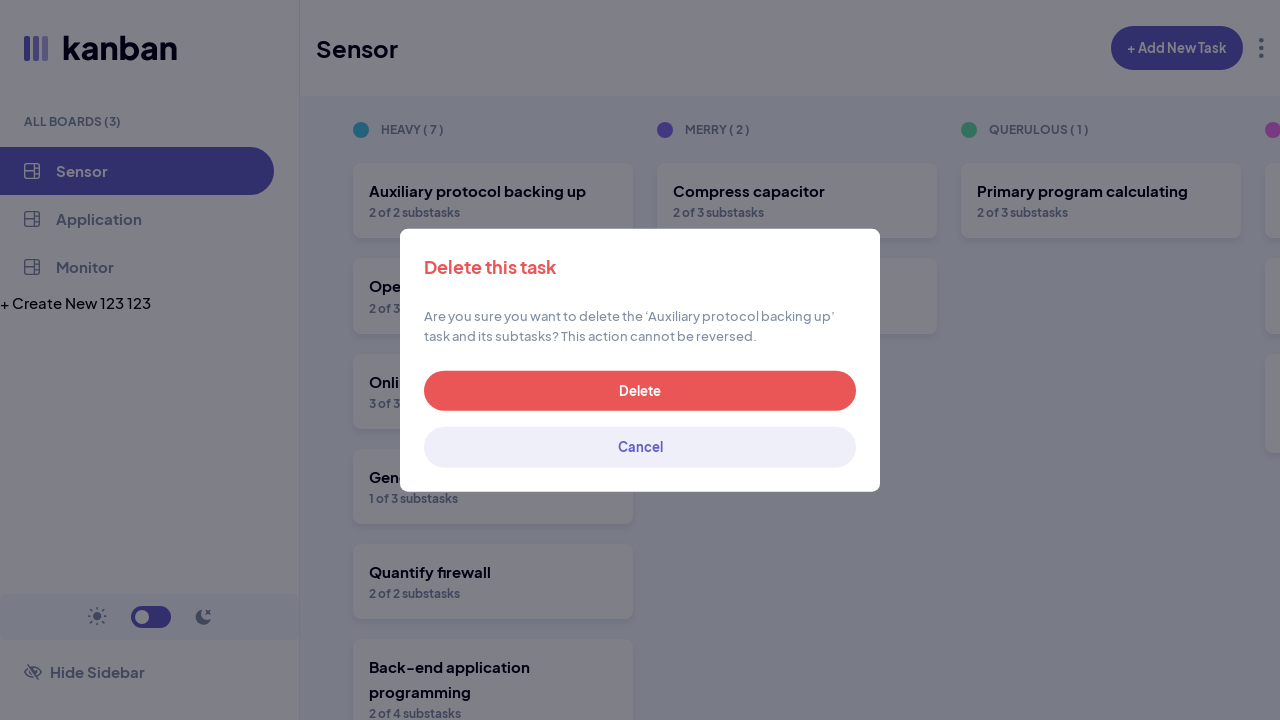

Delete confirmation button became visible
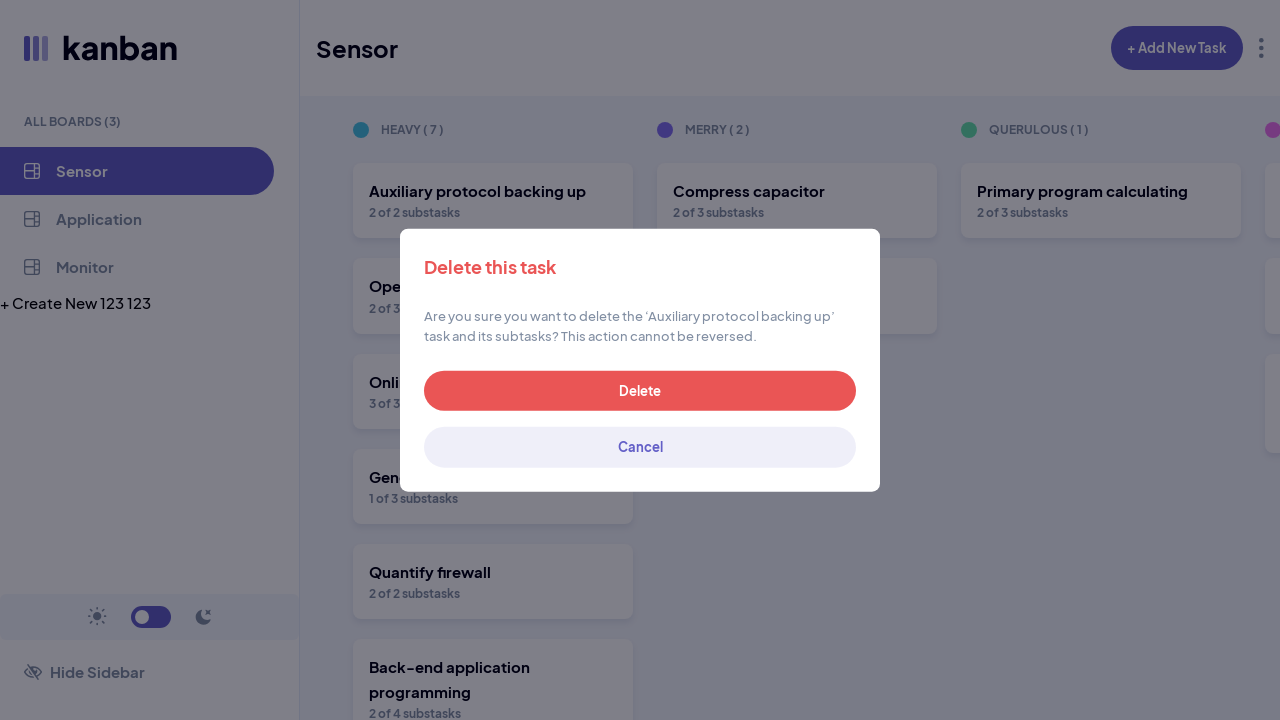

Clicked the delete confirmation button at (640, 391) on xpath=//*[@id='app']/div[2]/div/div/div[2]/div[1]/button
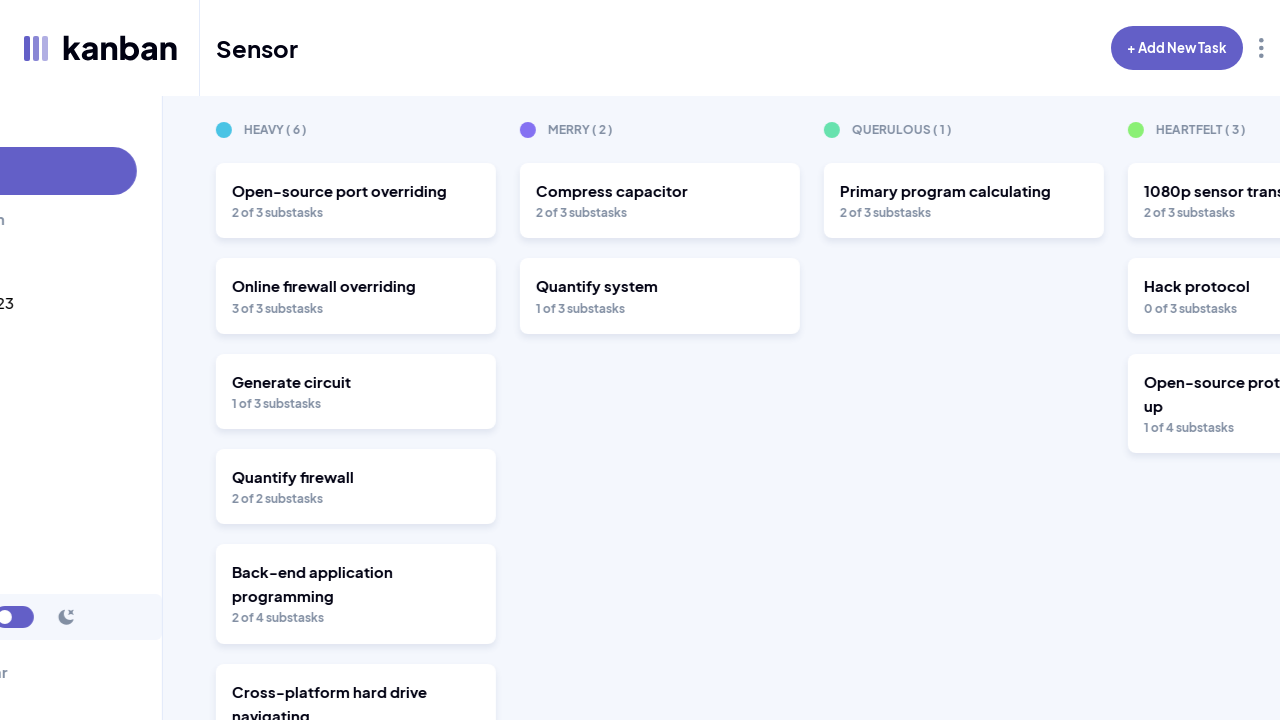

Verified the card was deleted and remaining articles are still present
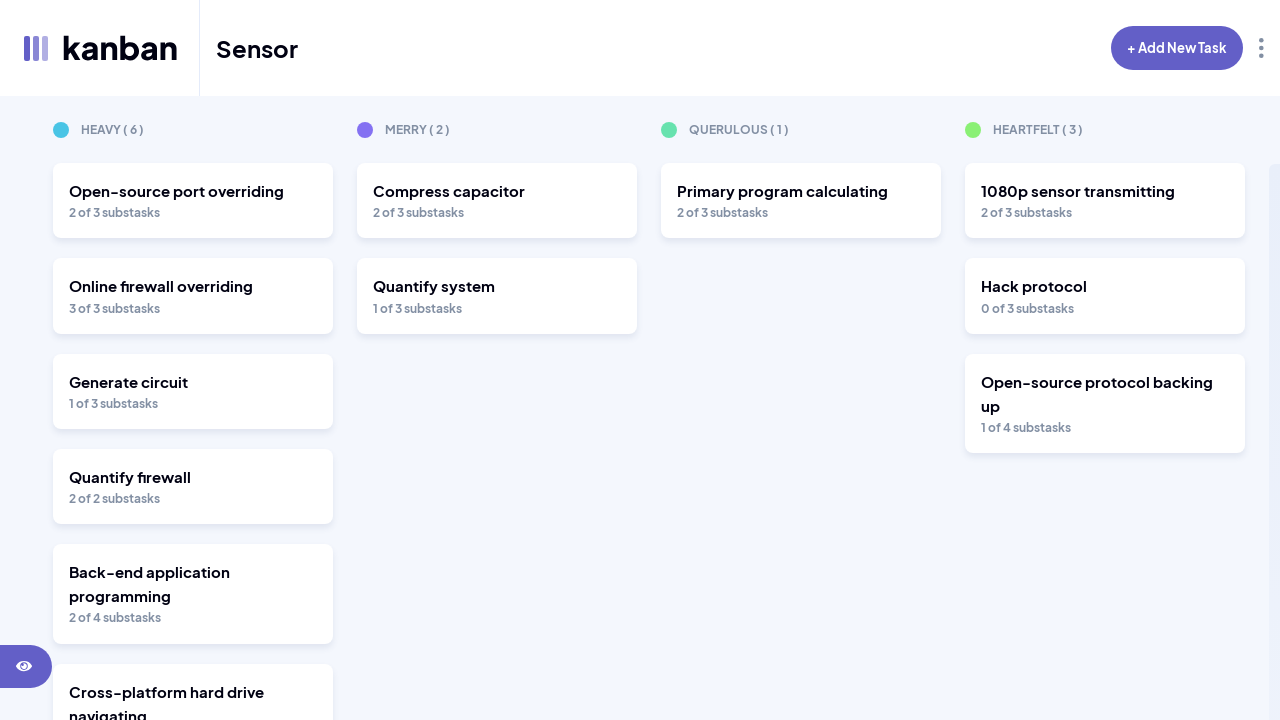

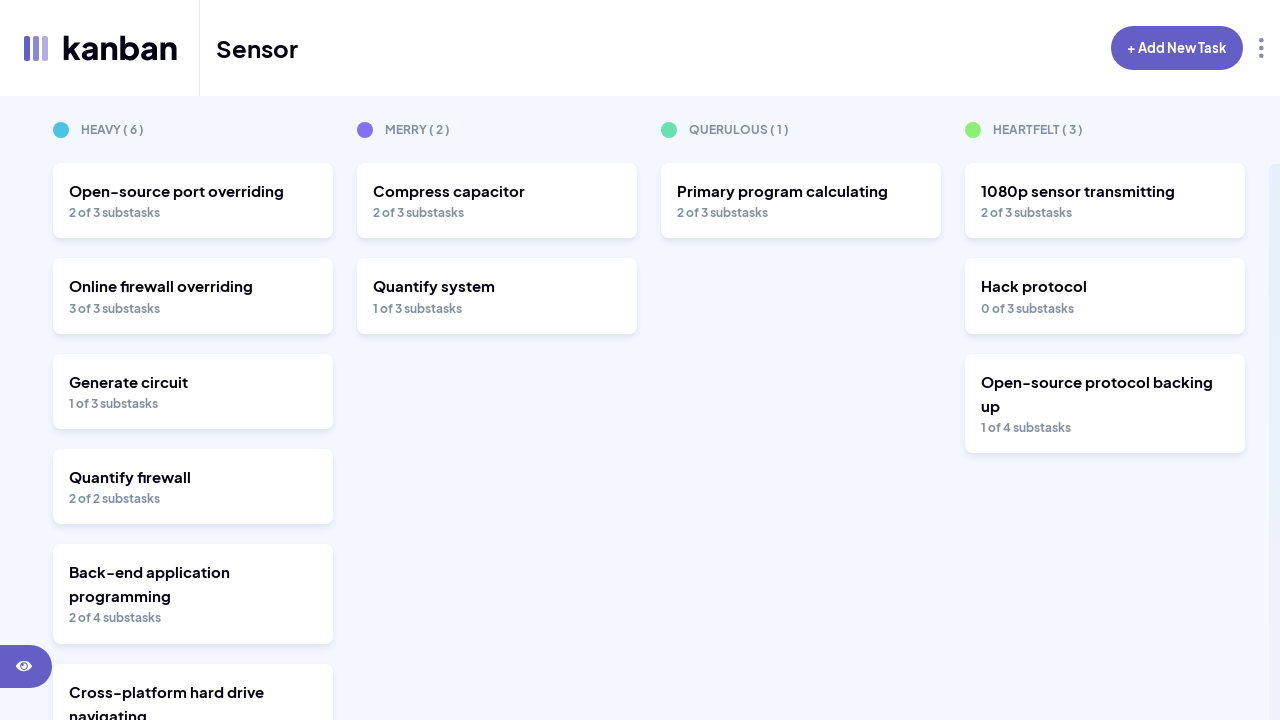